Navigates to a MITRE ATT&CK tactics page, verifies technique information is displayed, clicks on a technique link to view its details, and navigates back to the tactics page.

Starting URL: https://attack.mitre.org/tactics/TA0008

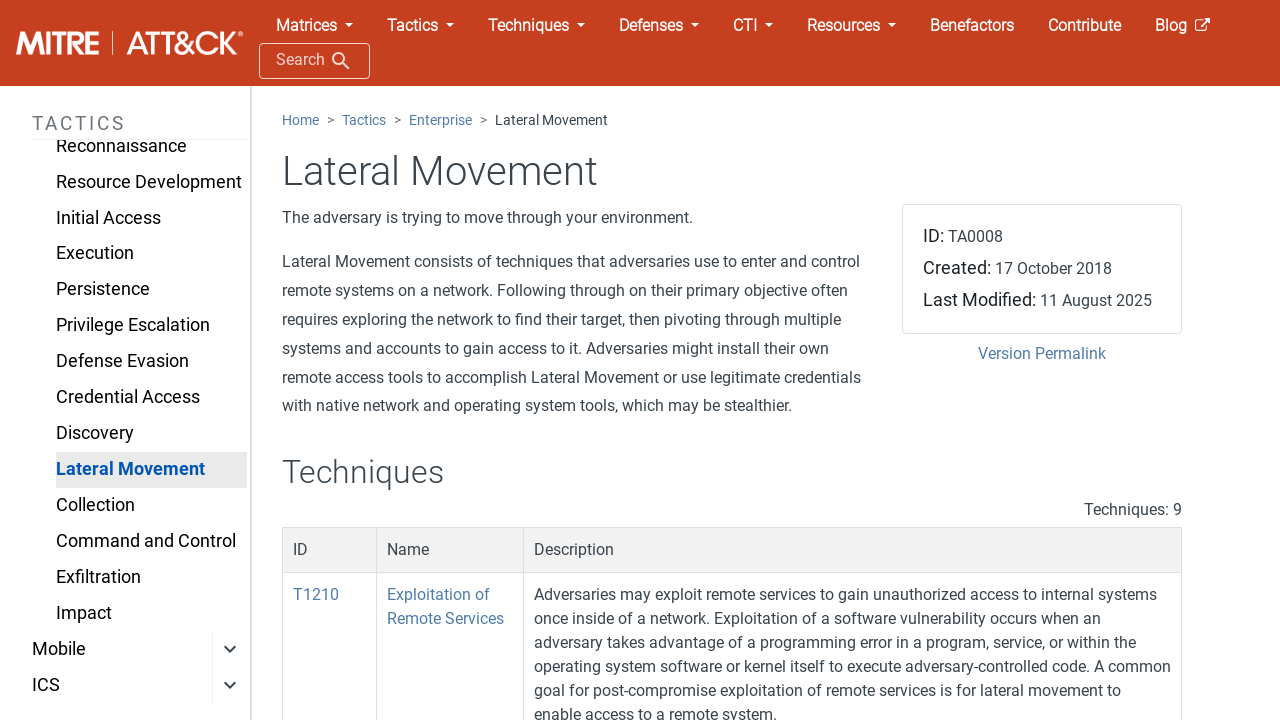

Waited for main technique heading to load
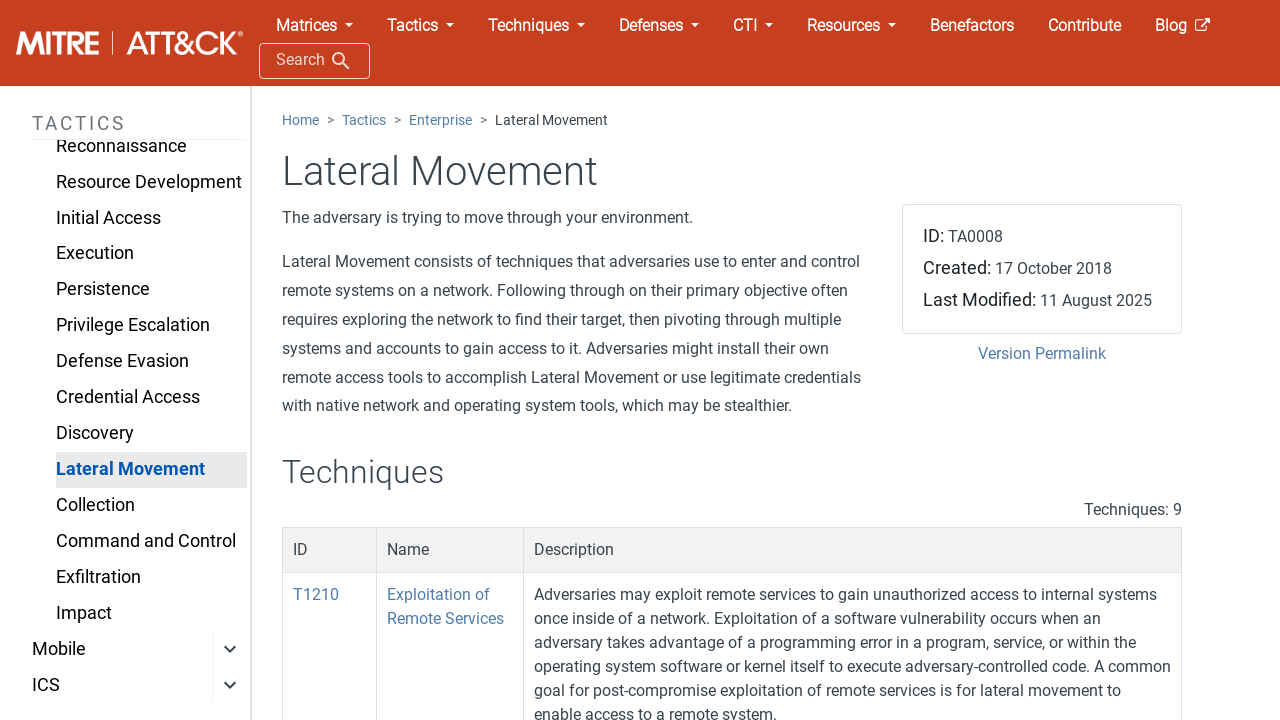

Waited for technique names to be visible in the table
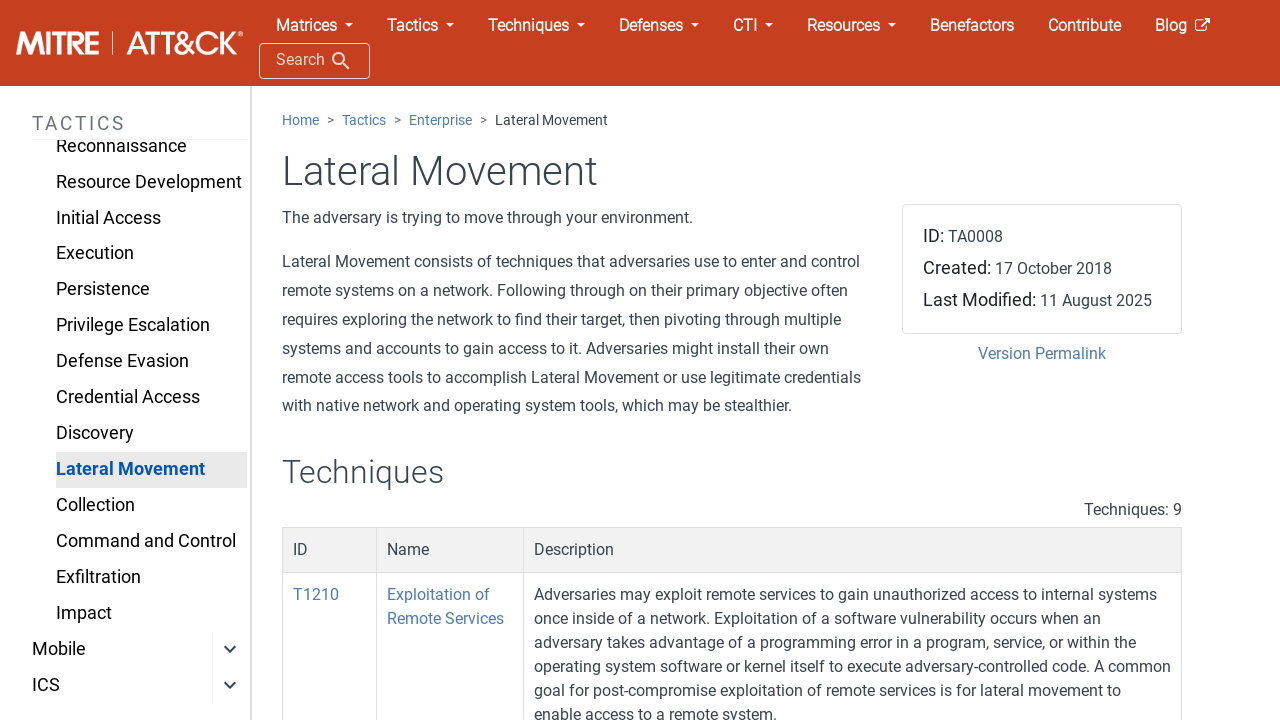

Located first technique link in the table
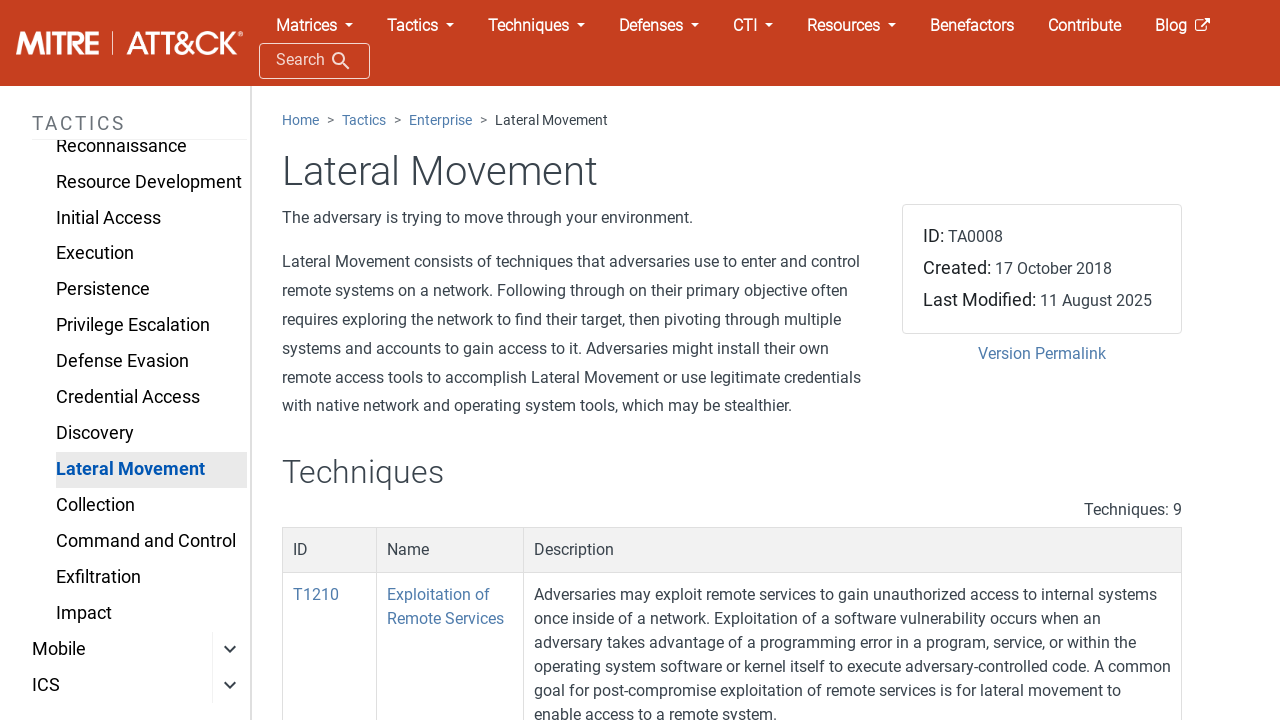

Clicked on first technique link to view its details at (439, 594) on xpath=//*[@class='technique']/td[2]//a >> nth=0
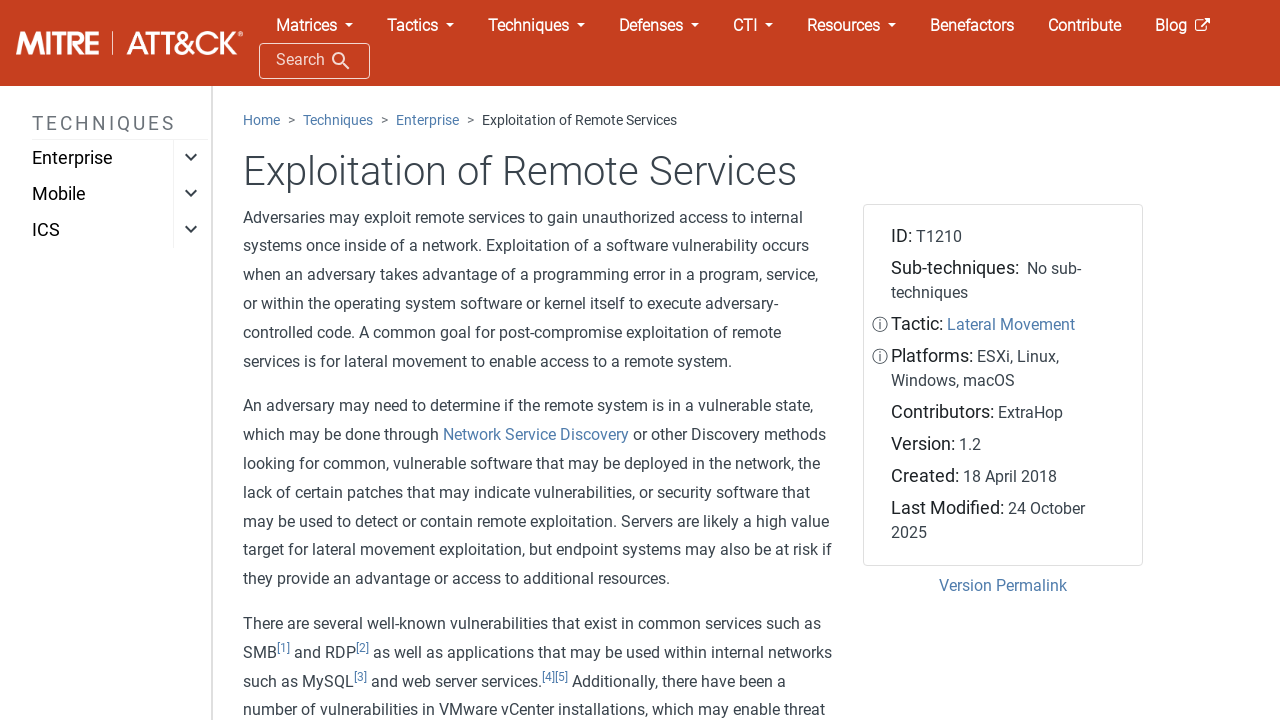

Technique detail page loaded successfully
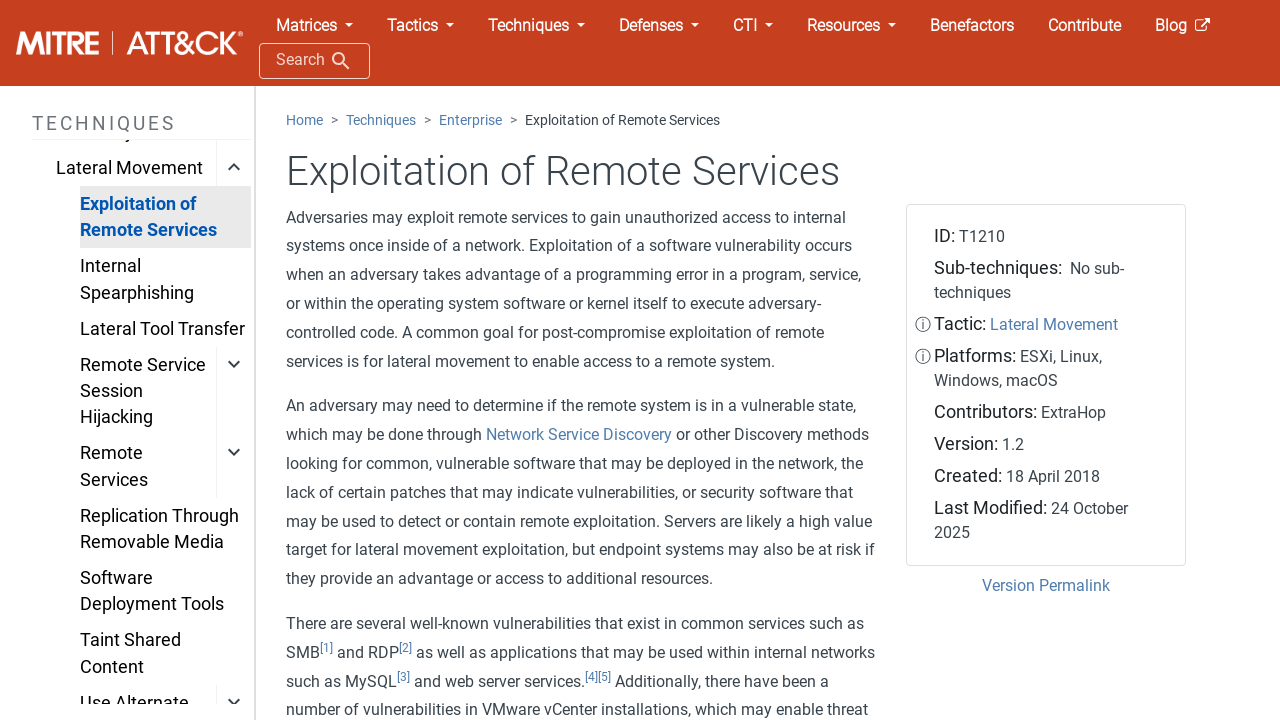

Waited for examples section to load
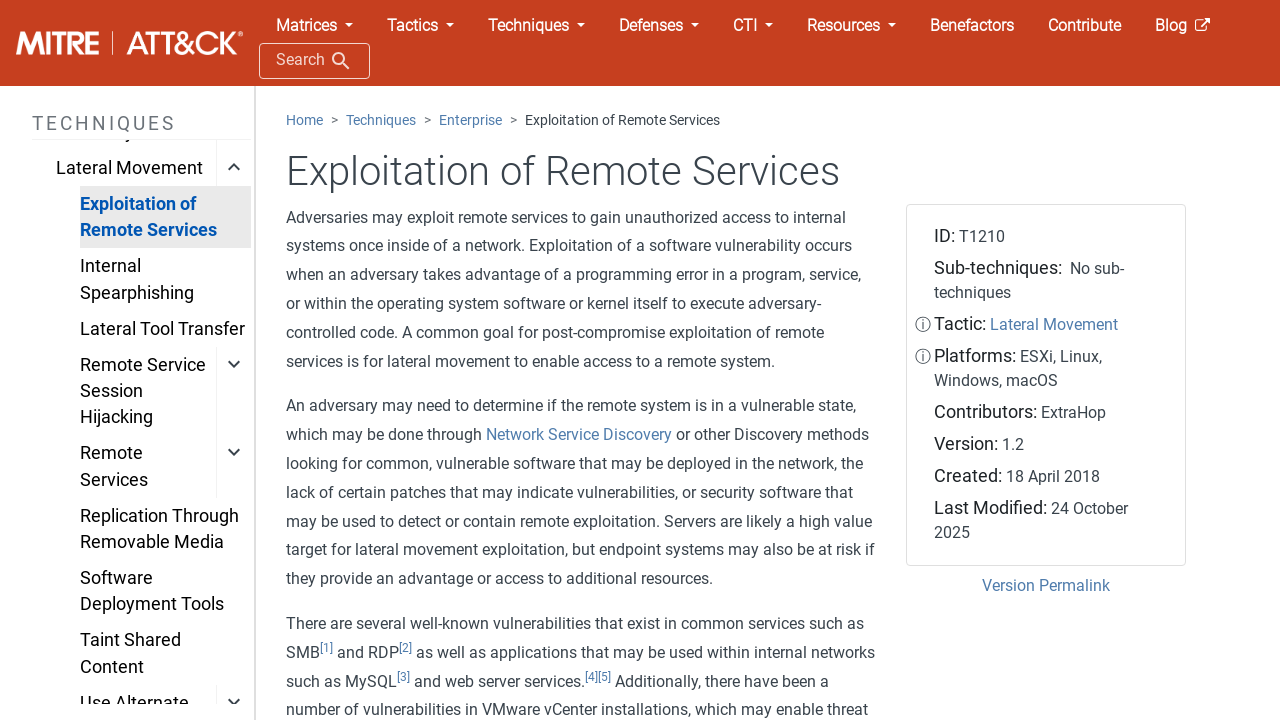

Navigated back to the MITRE ATT&CK tactics page
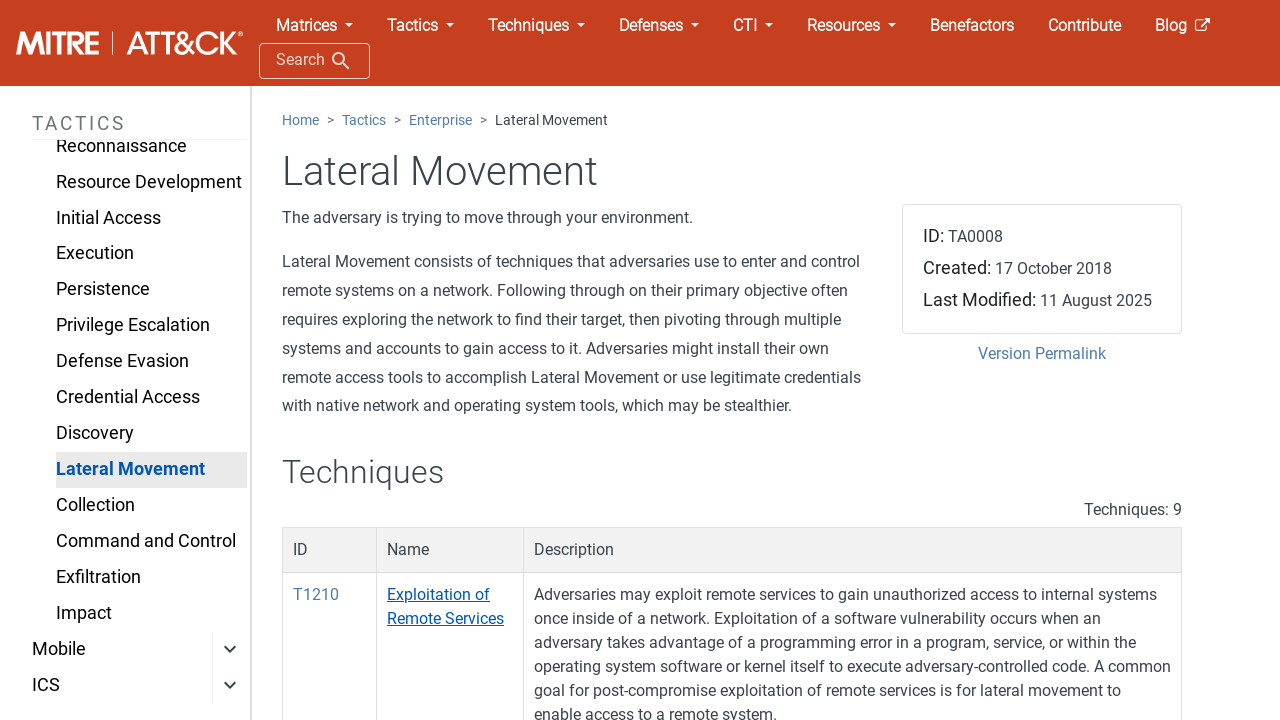

Verified tactics page loaded with technique table
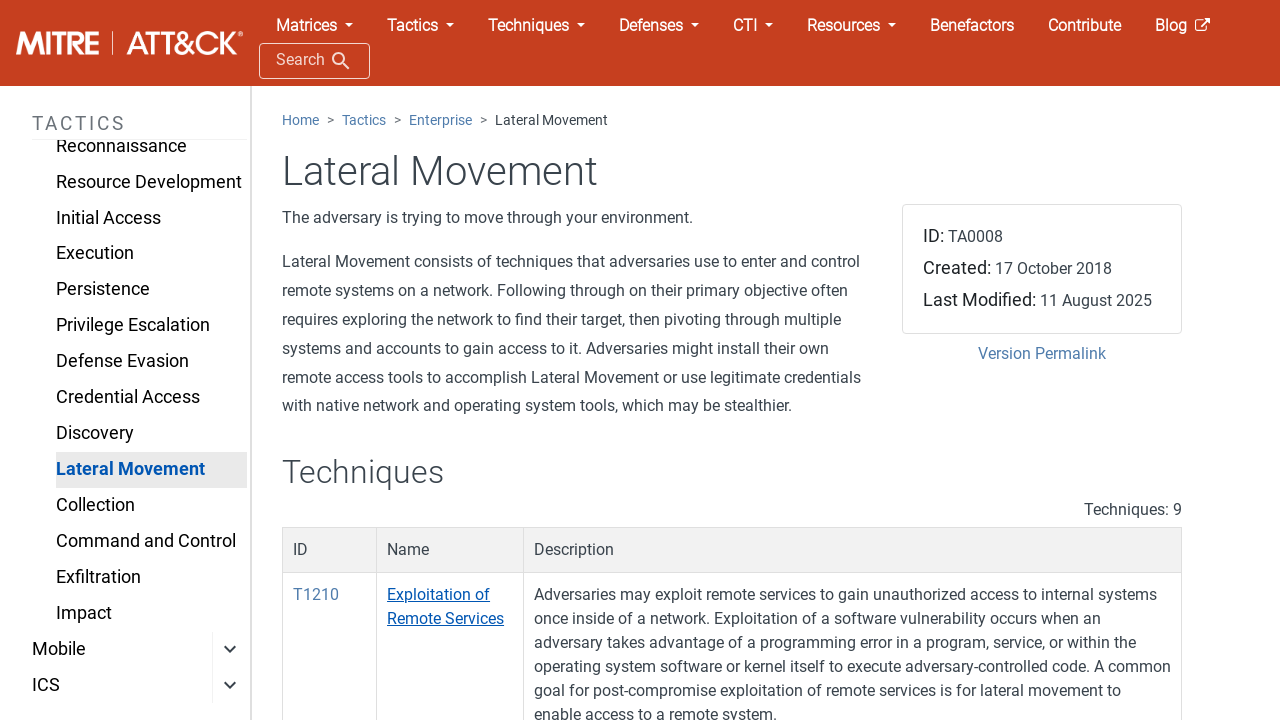

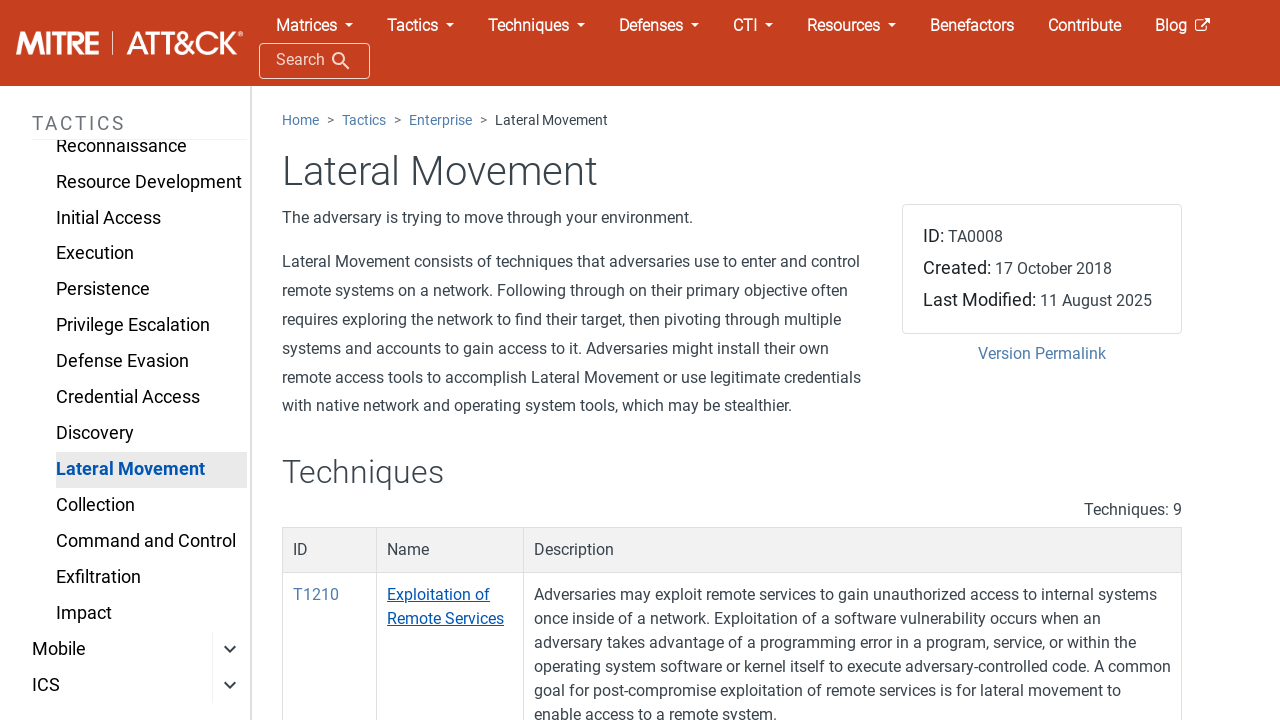